Navigates to Mars news page and waits for news content to load, verifying the presence of news articles

Starting URL: https://data-class-mars.s3.amazonaws.com/Mars/index.html

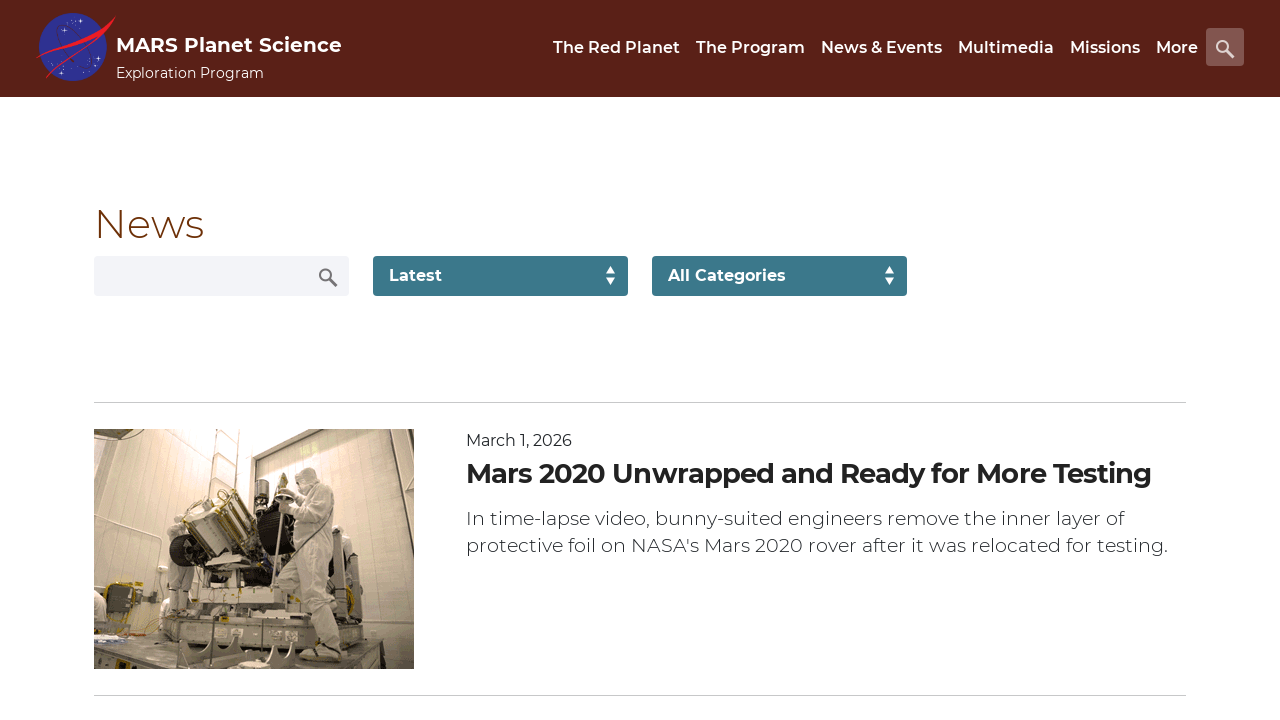

Waited for news content container to load
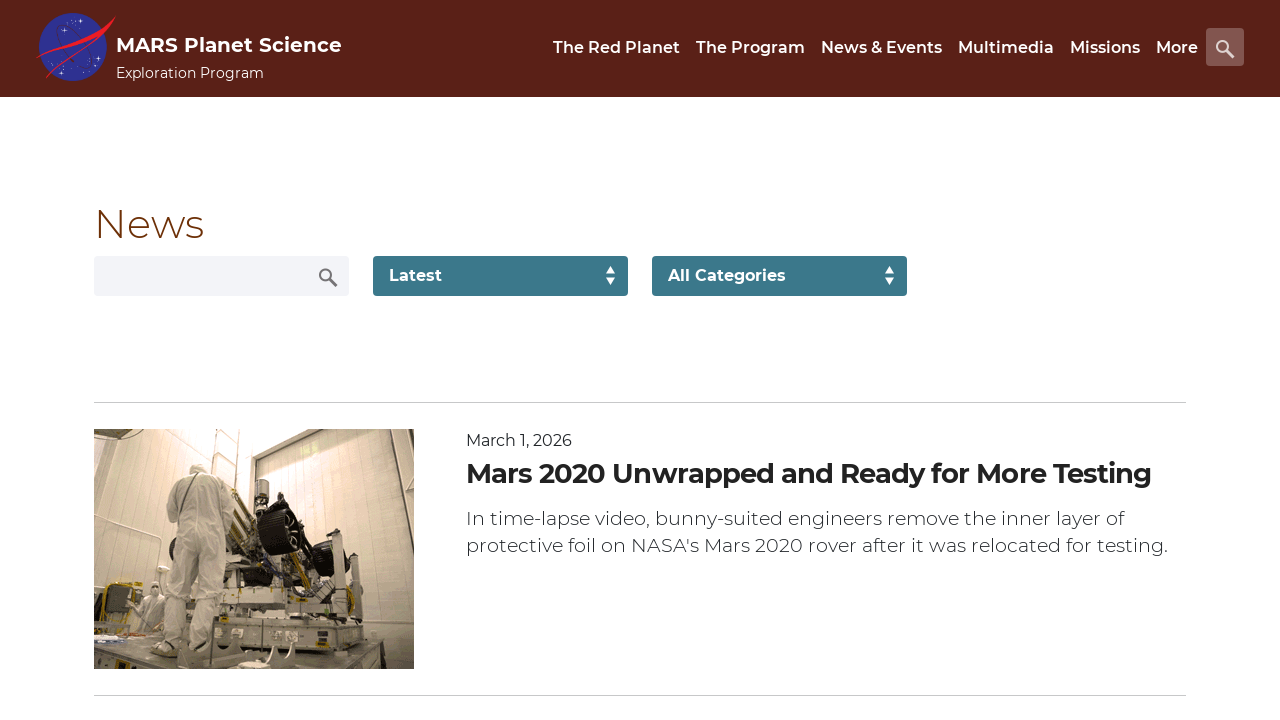

Verified news article titles are present
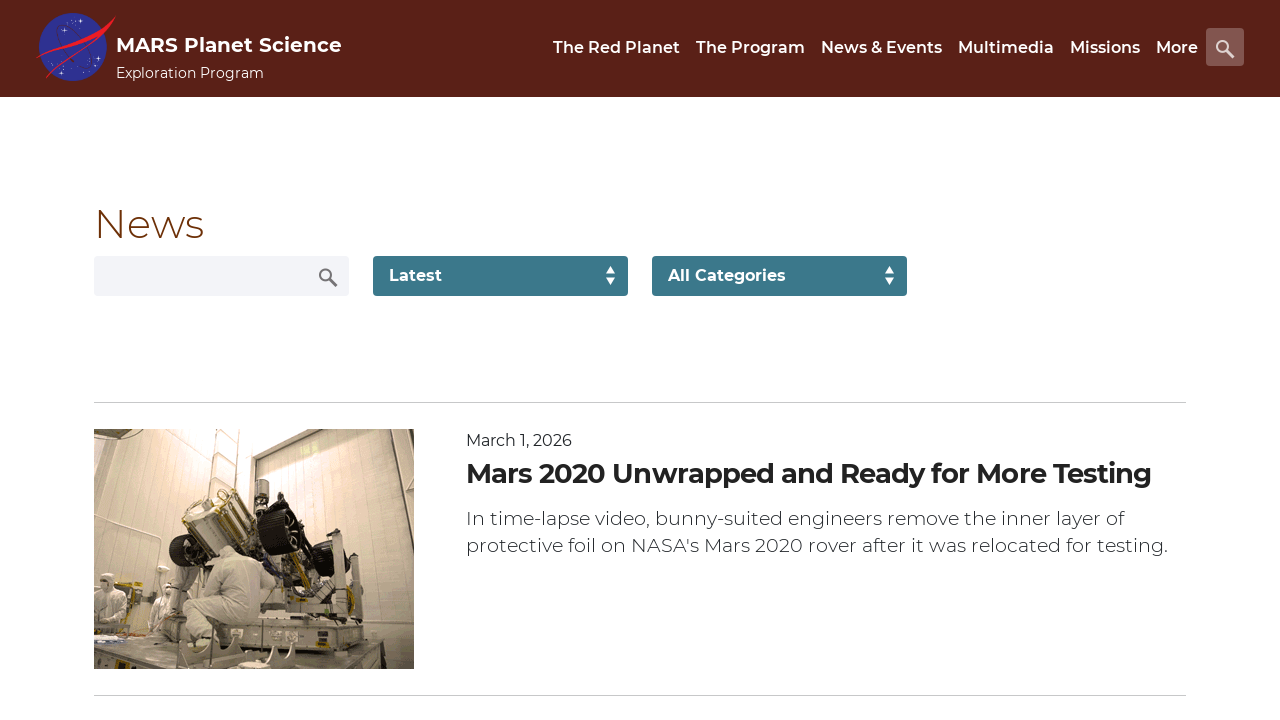

Verified news article content bodies are present
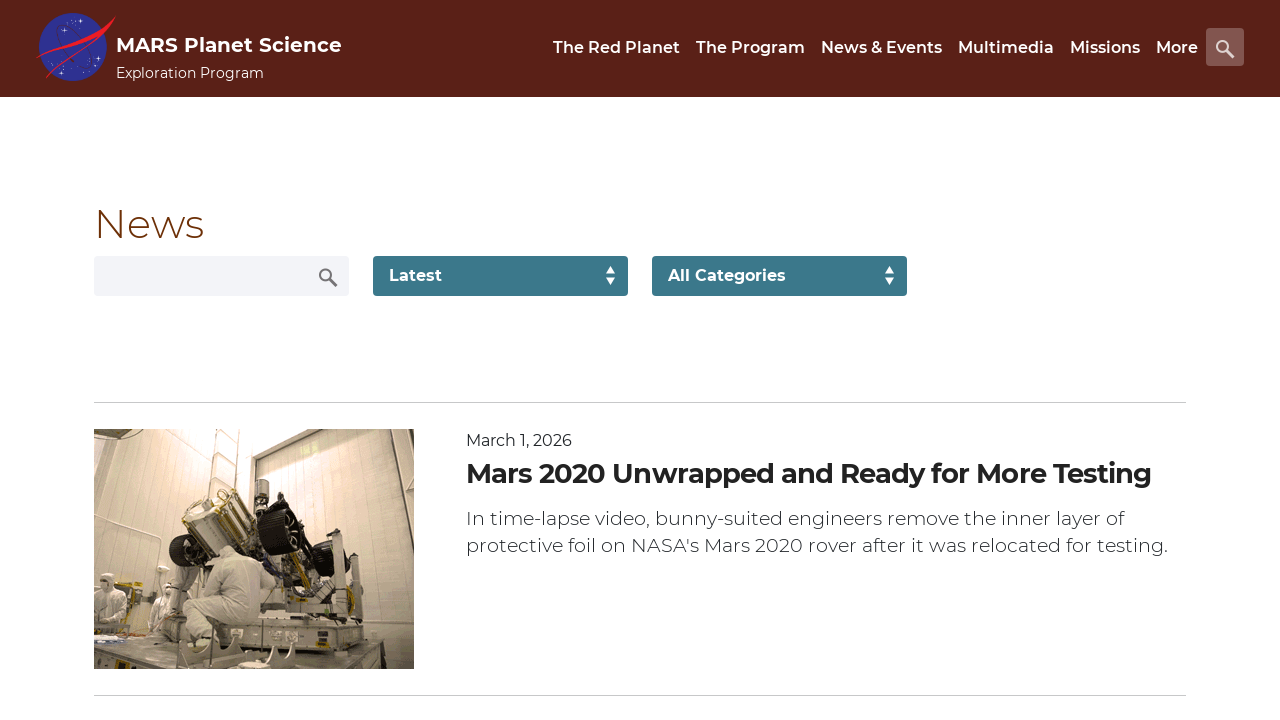

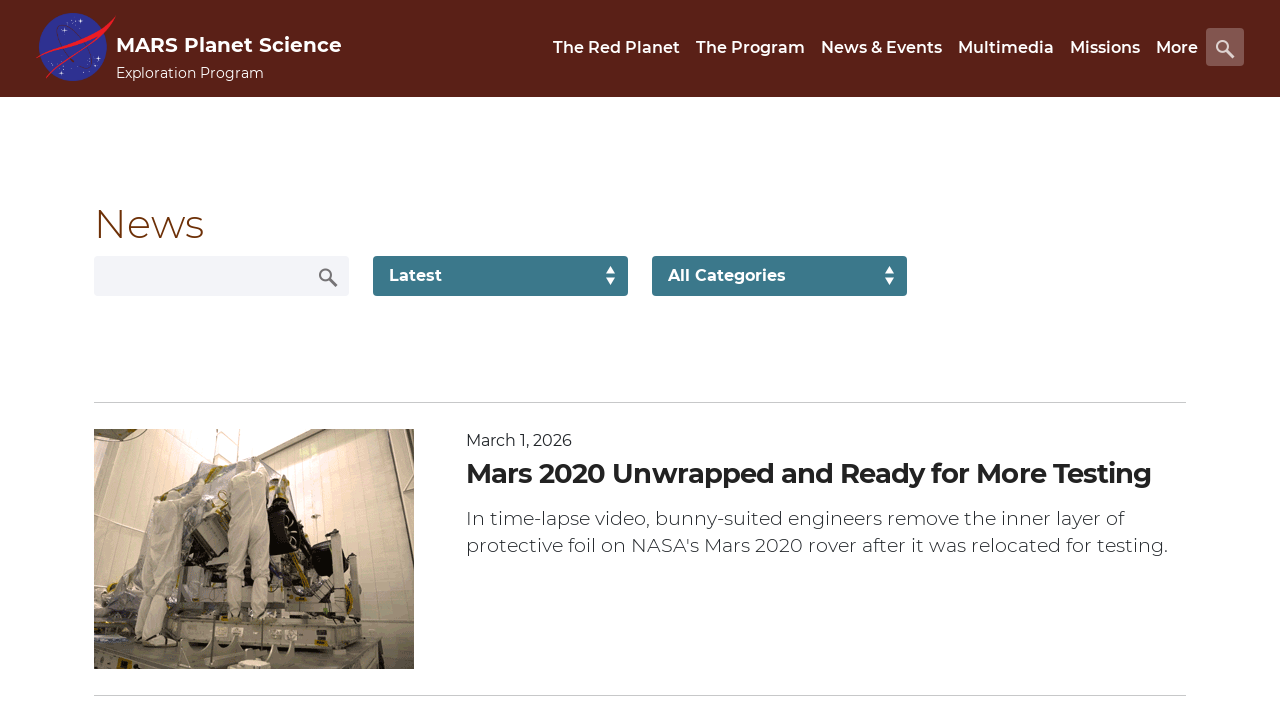